Tests dynamic properties by waiting for a button to become enabled after 5 seconds

Starting URL: https://demoqa.com/dynamic-properties

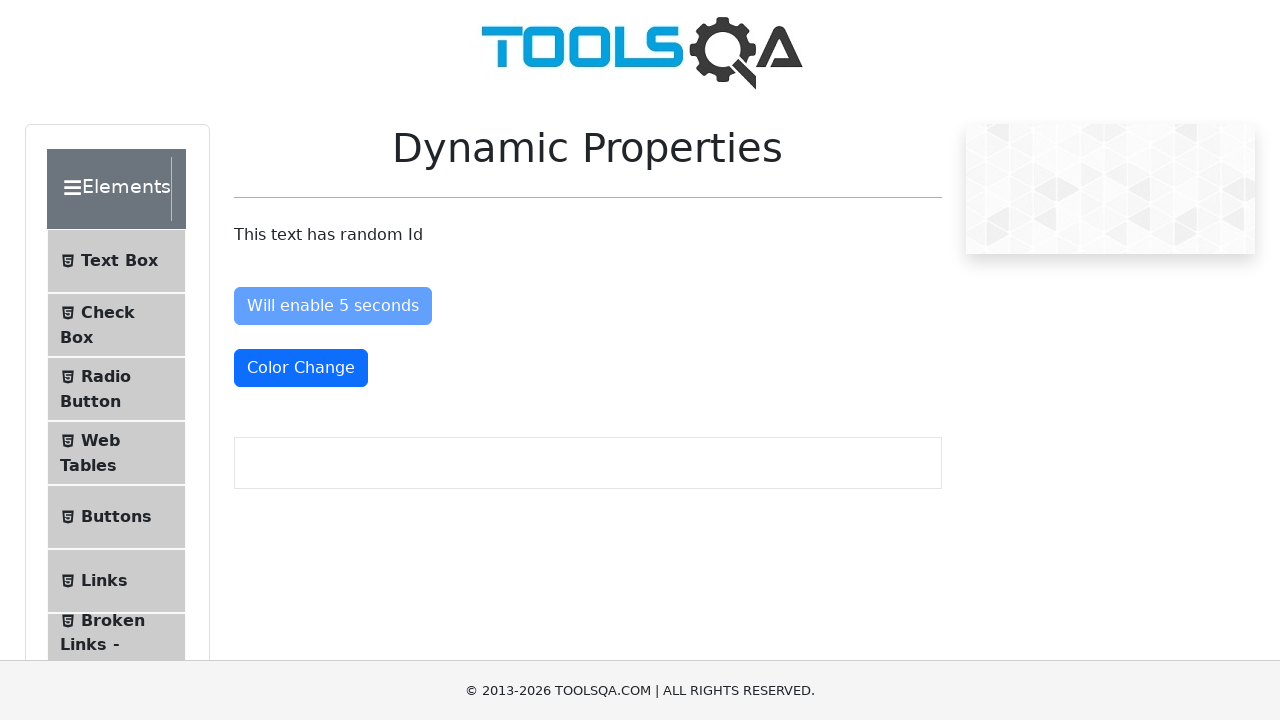

Waited for button to become enabled after 5 seconds
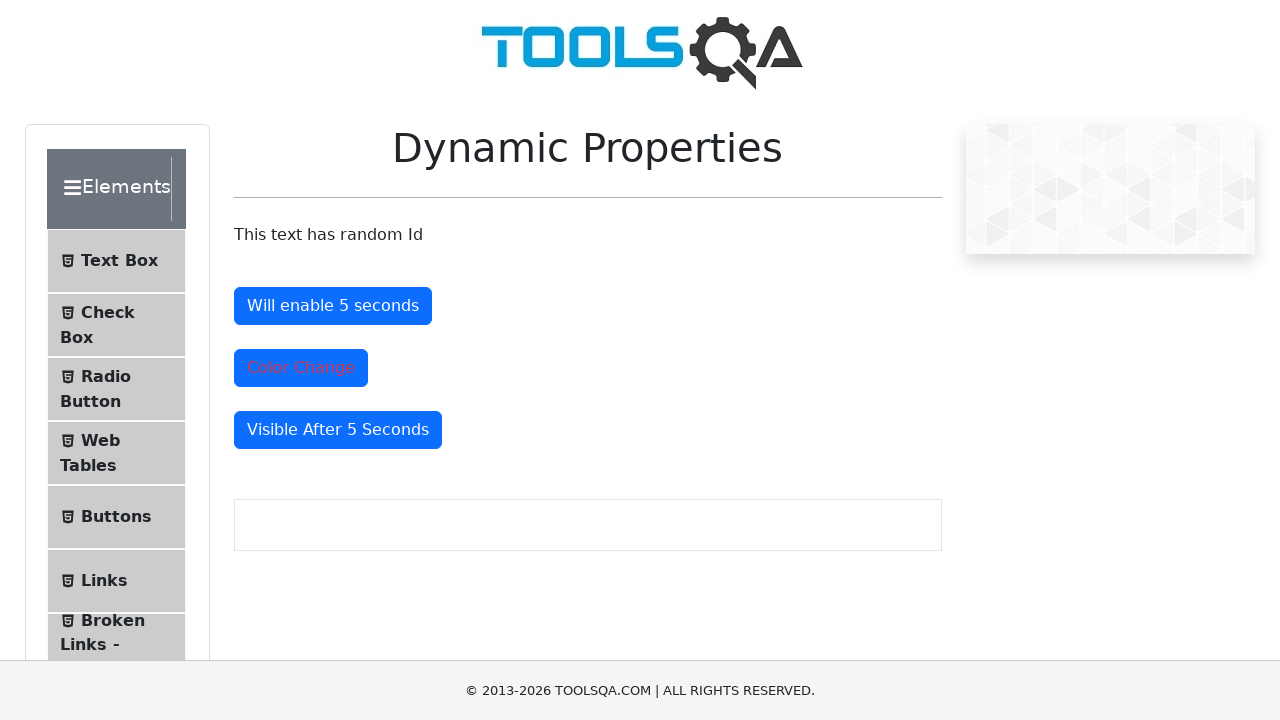

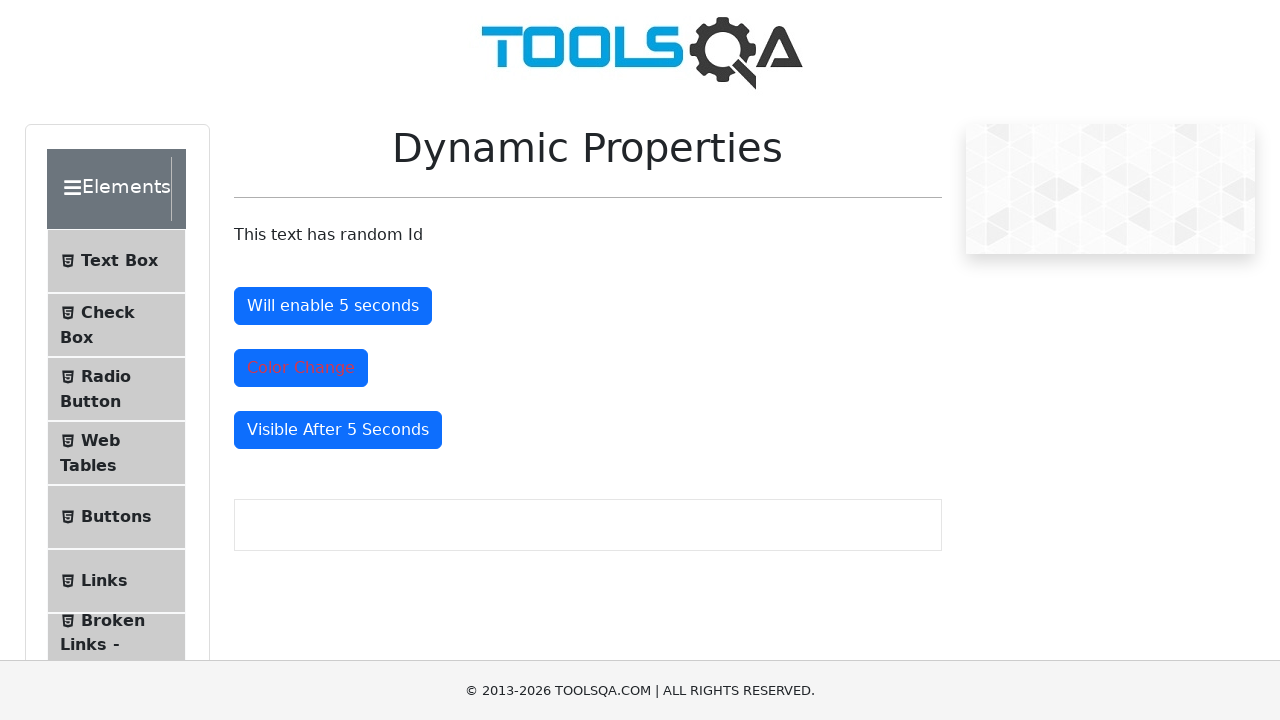